Tests marking all items as completed using the toggle-all checkbox

Starting URL: https://demo.playwright.dev/todomvc

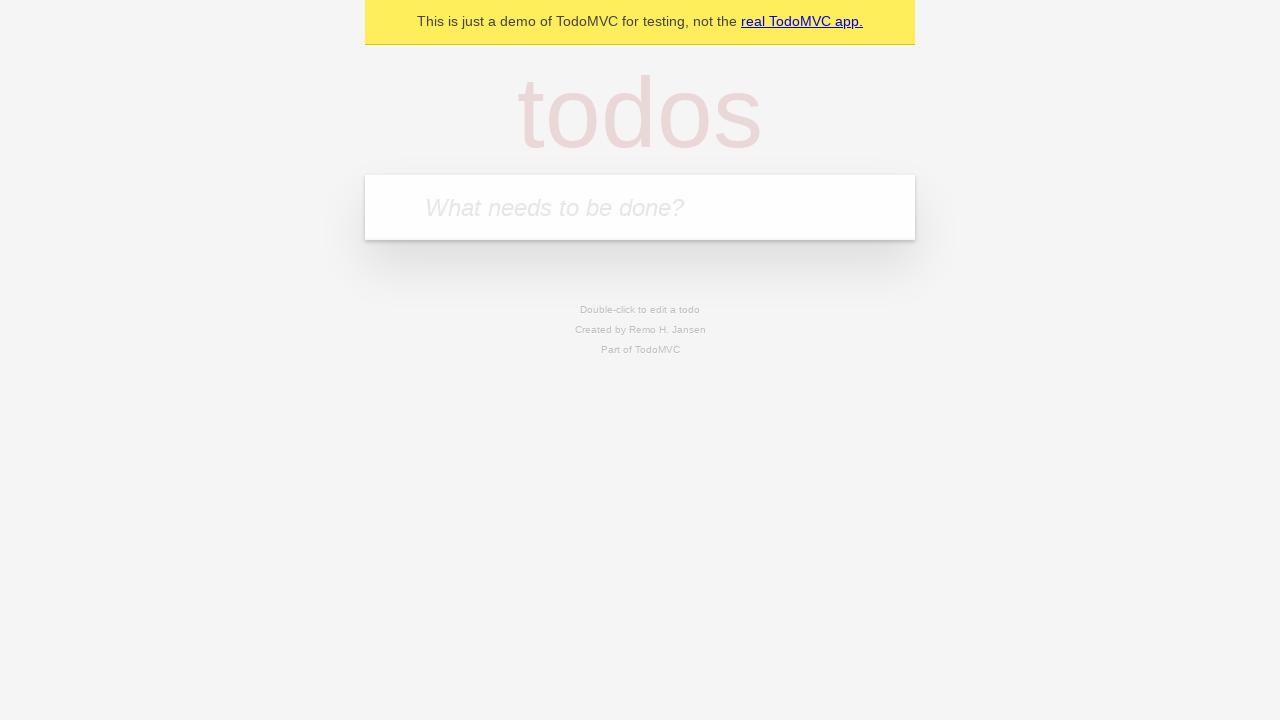

Filled new todo field with 'buy some cheese' on .new-todo
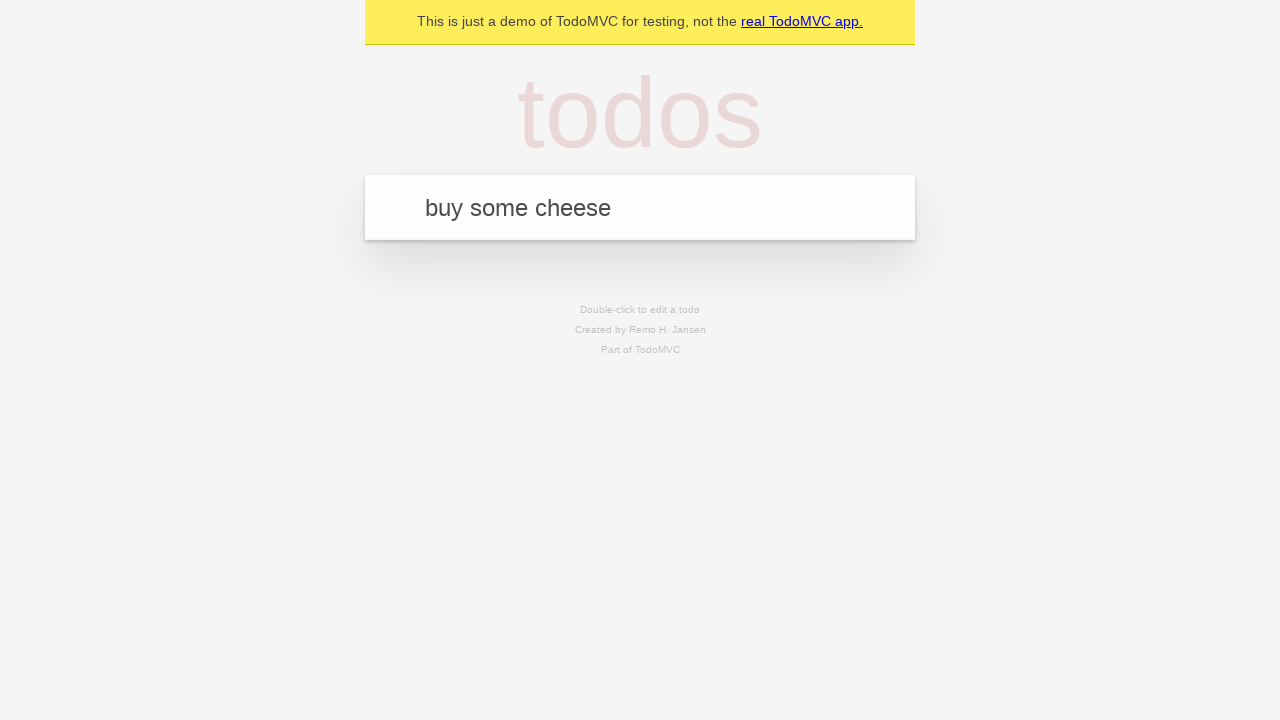

Pressed Enter to add first todo item on .new-todo
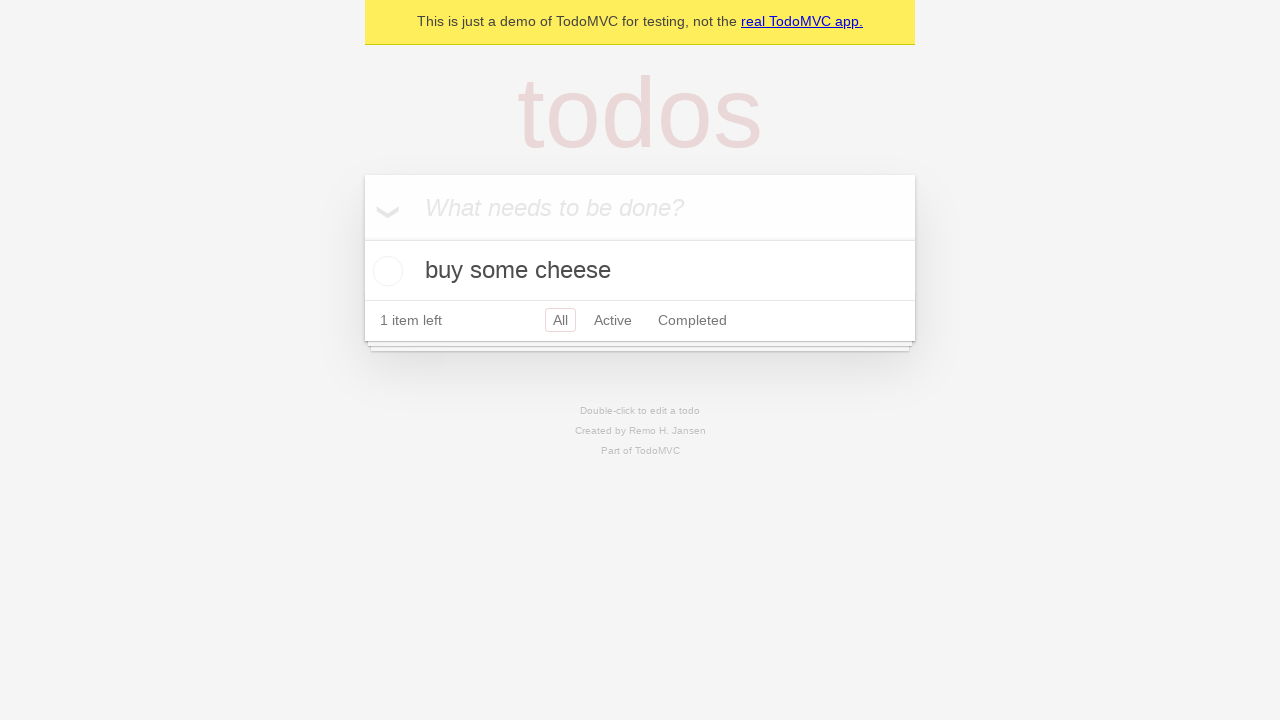

Filled new todo field with 'feed the cat' on .new-todo
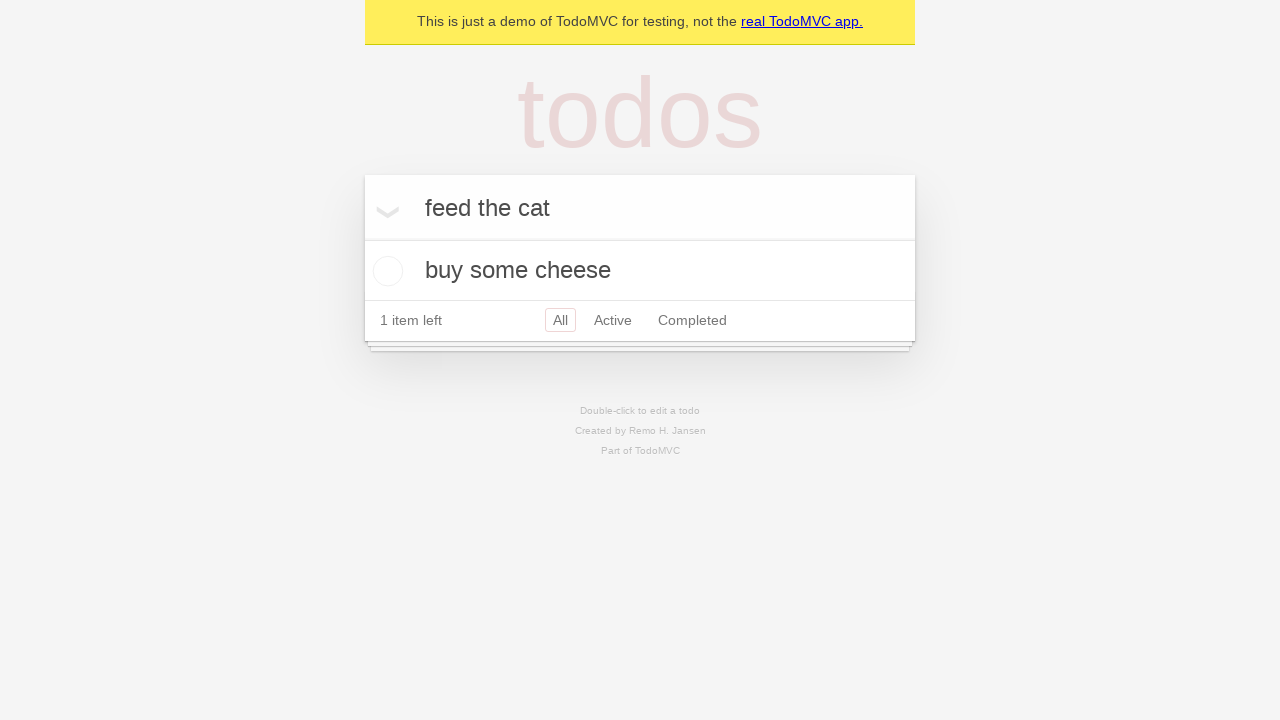

Pressed Enter to add second todo item on .new-todo
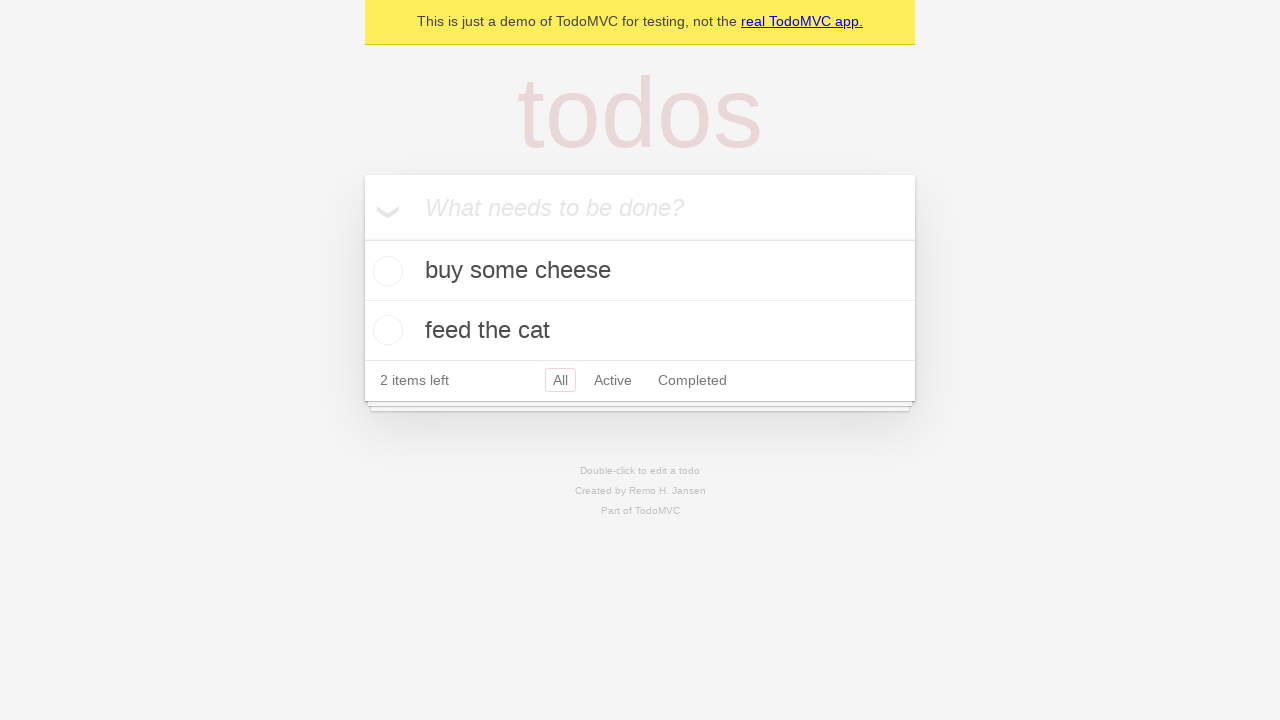

Filled new todo field with 'book a doctors appointment' on .new-todo
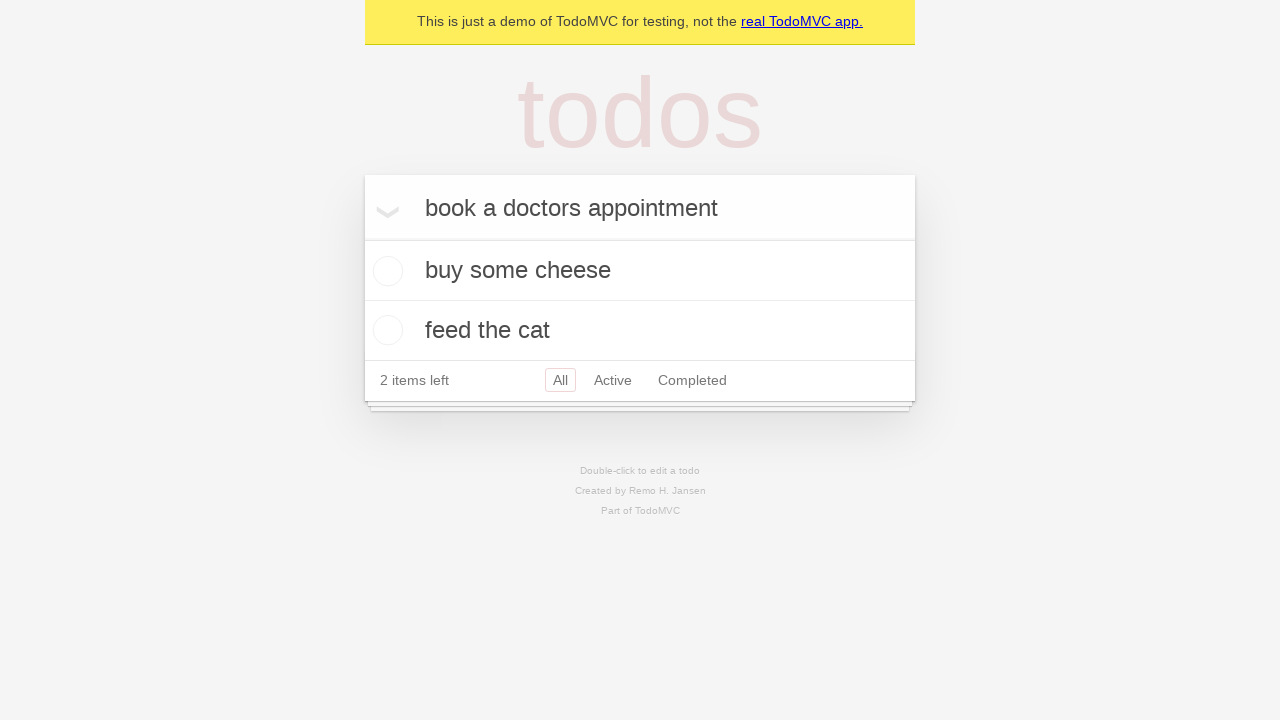

Pressed Enter to add third todo item on .new-todo
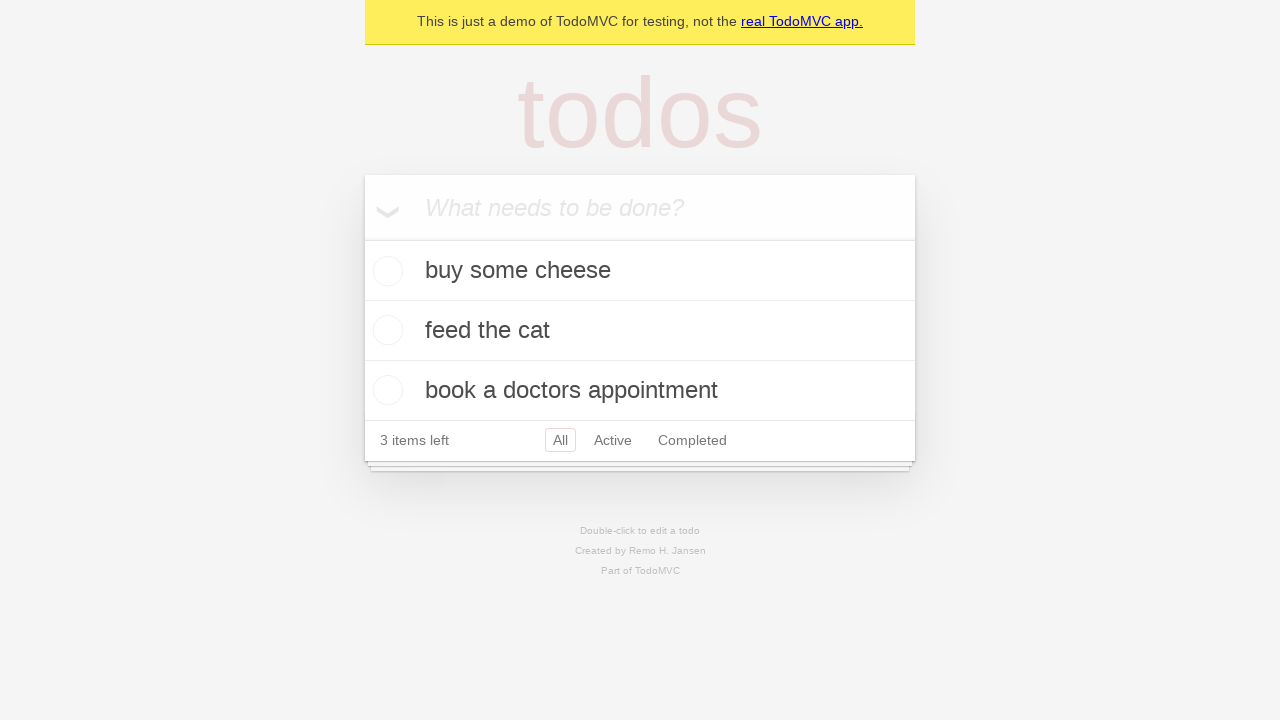

Waited for all three todo items to appear in the list
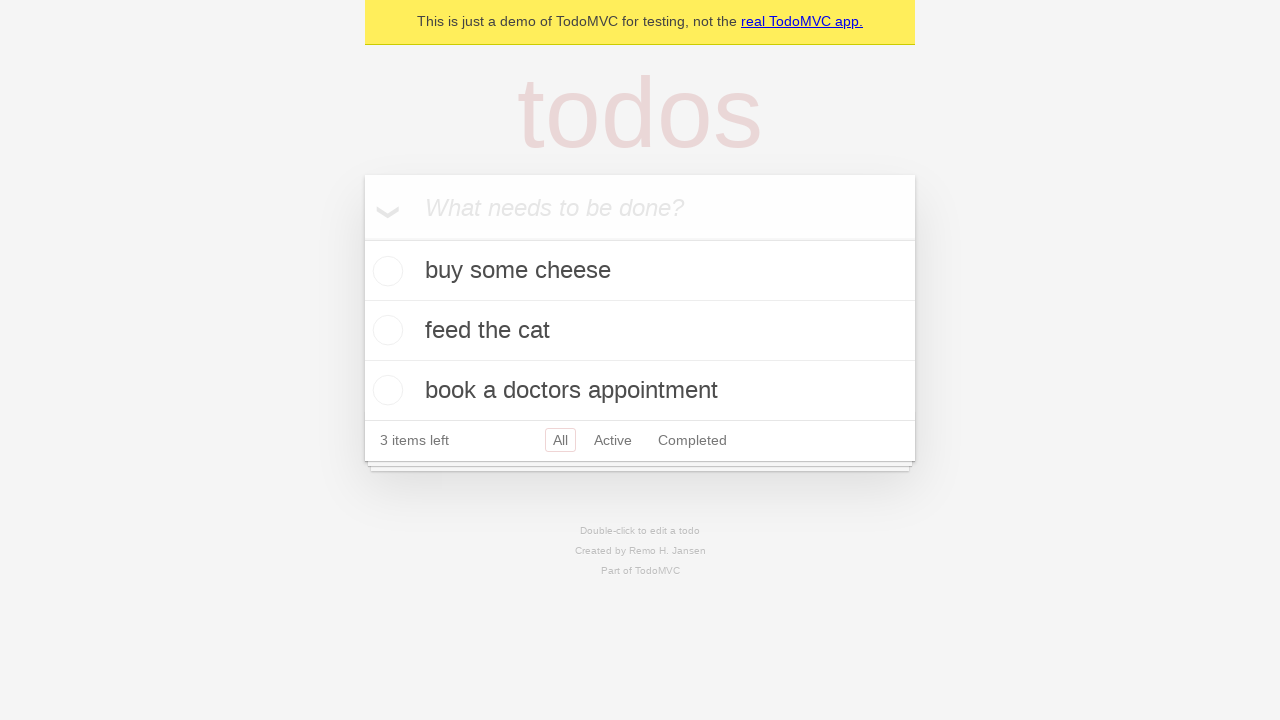

Clicked toggle-all checkbox to mark all items as completed at (362, 238) on .toggle-all
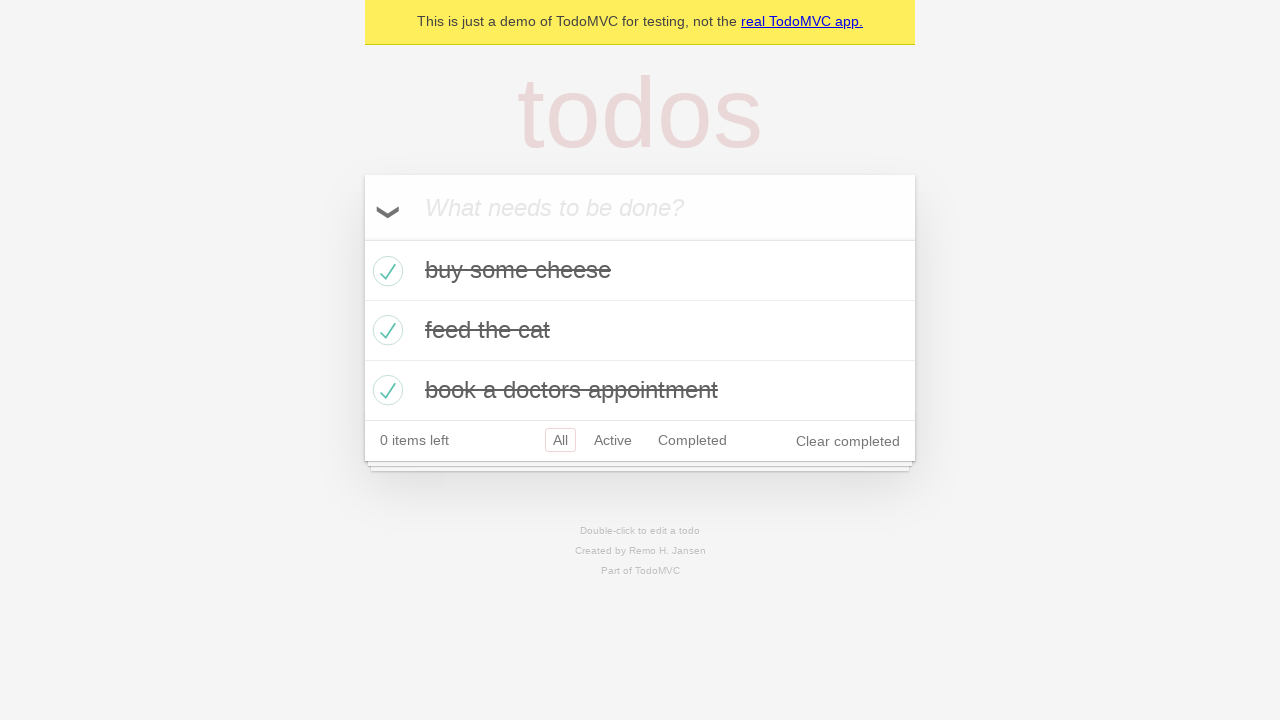

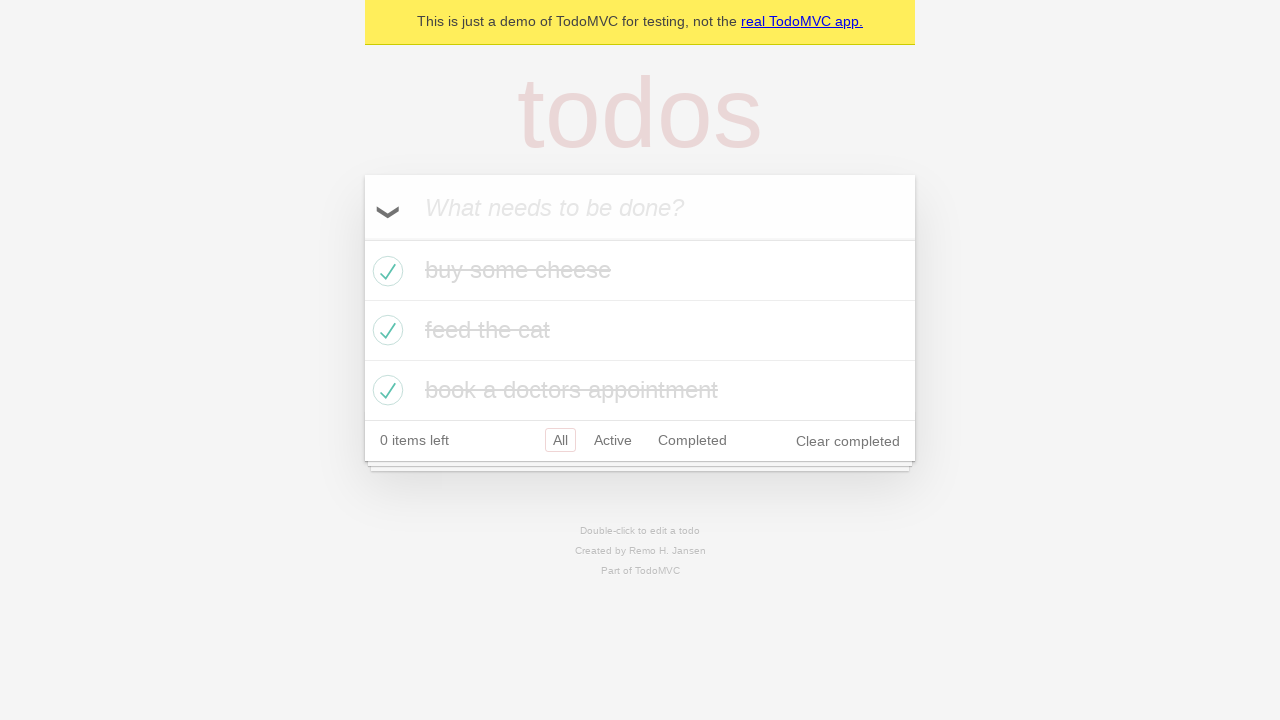